Tests filtering to display all todo items after switching between filters

Starting URL: https://demo.playwright.dev/todomvc

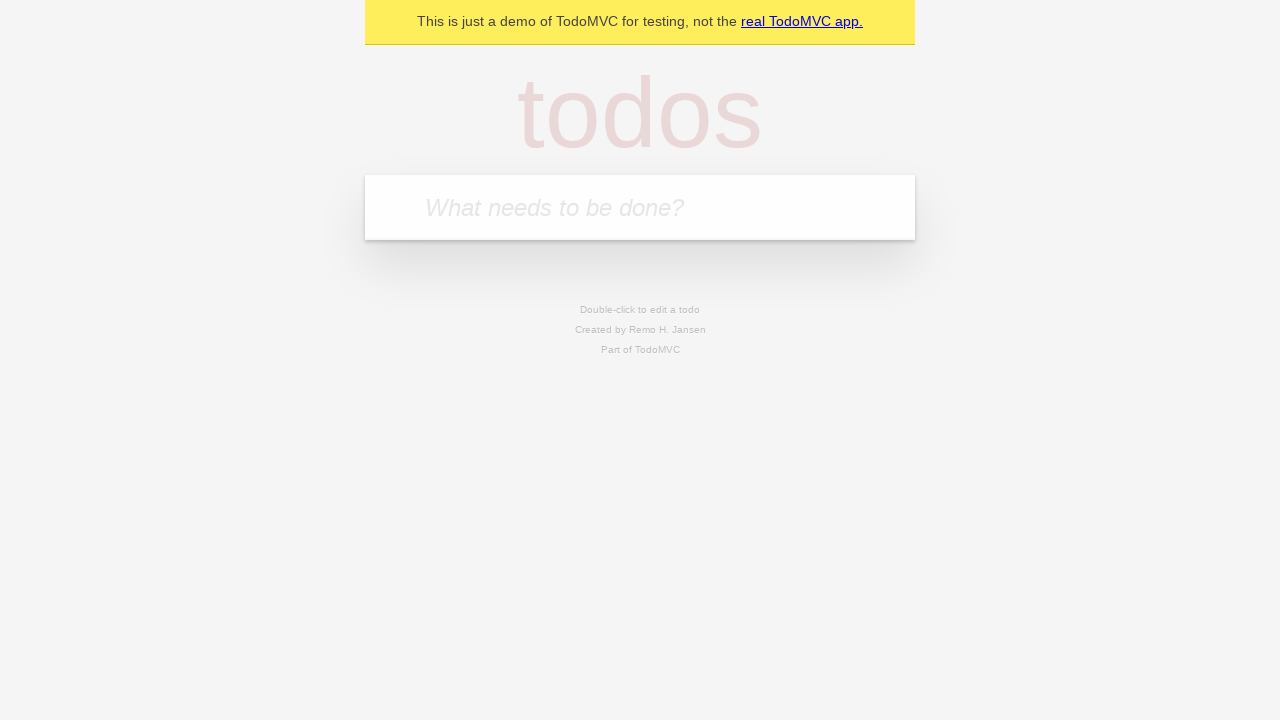

Filled new todo input with 'buy some cheese' on .new-todo
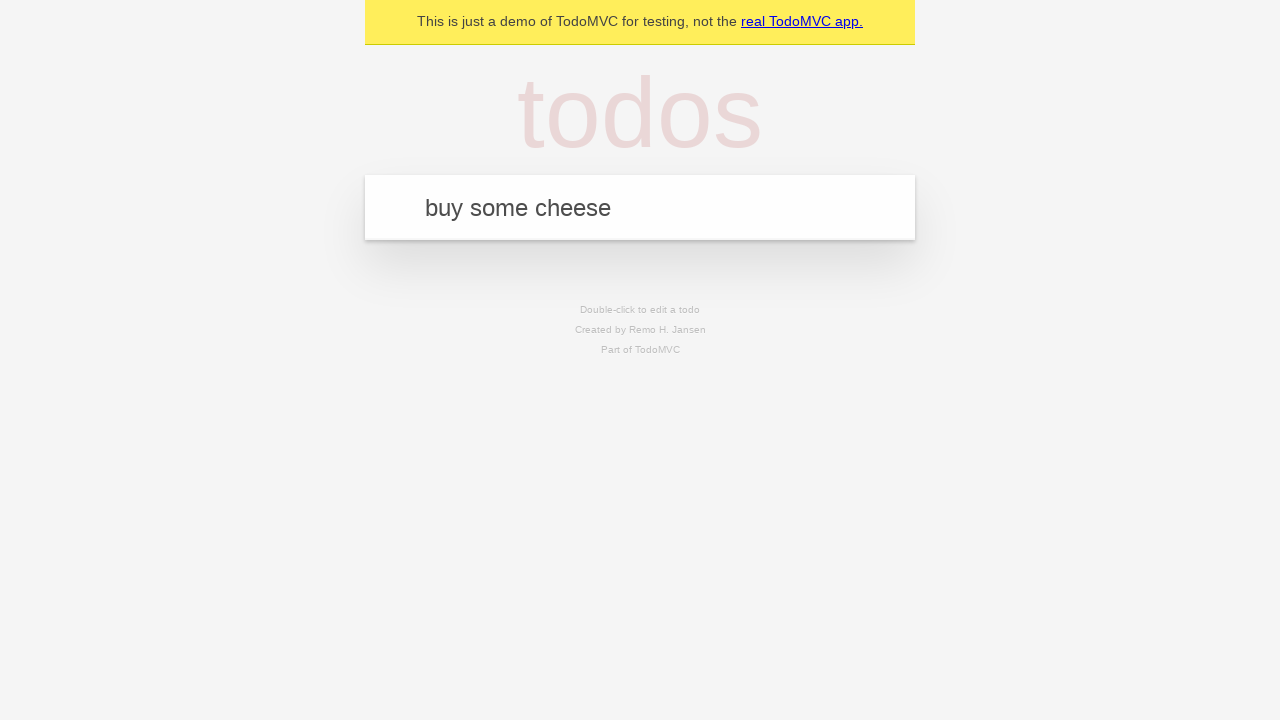

Pressed Enter to create first todo on .new-todo
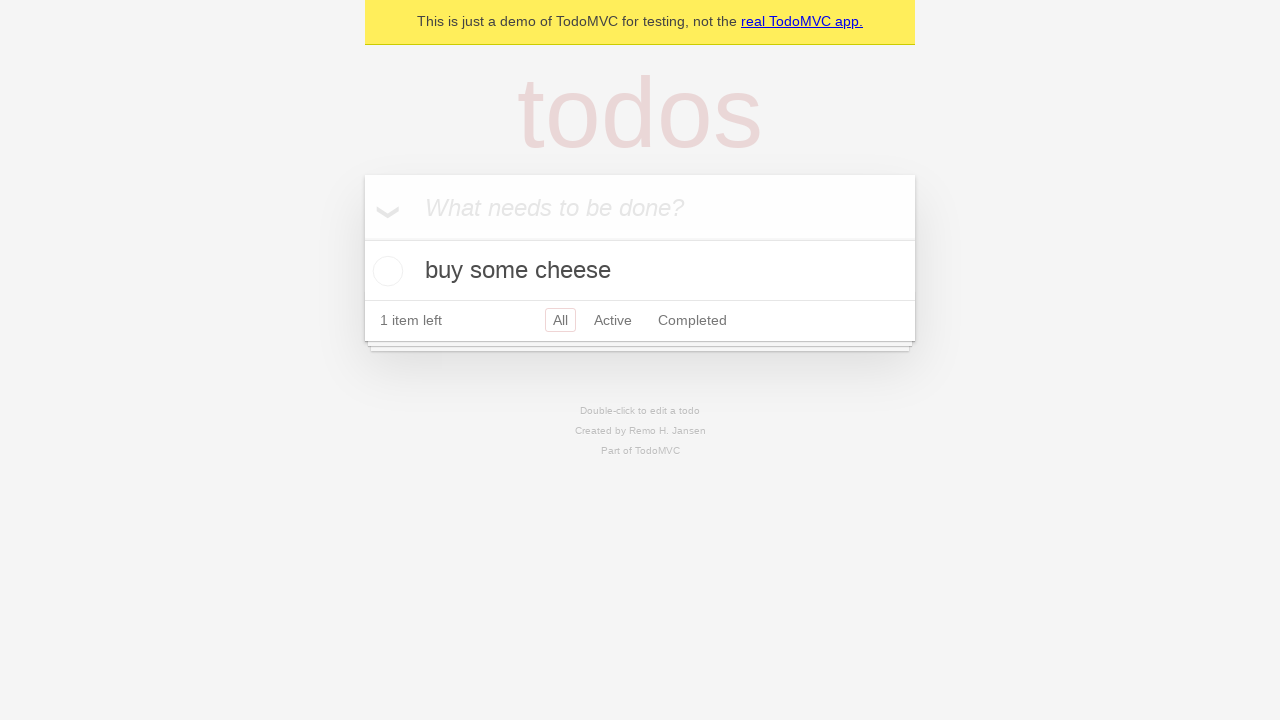

Filled new todo input with 'feed the cat' on .new-todo
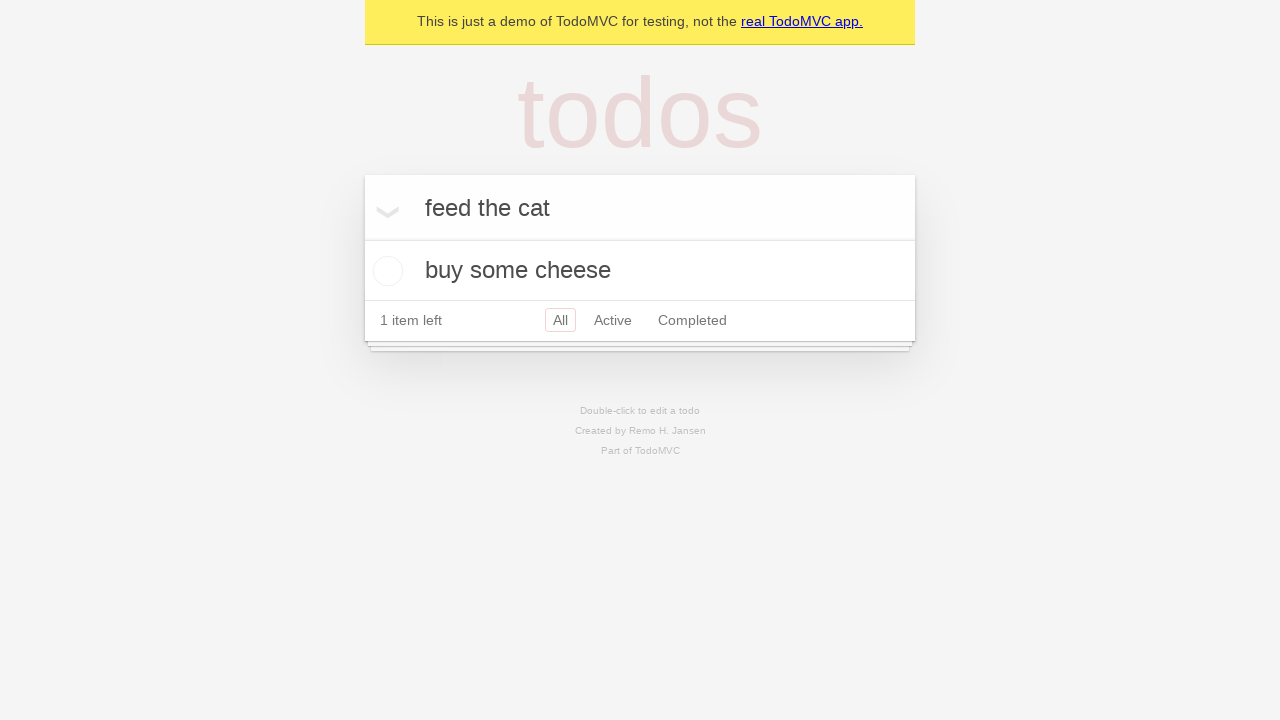

Pressed Enter to create second todo on .new-todo
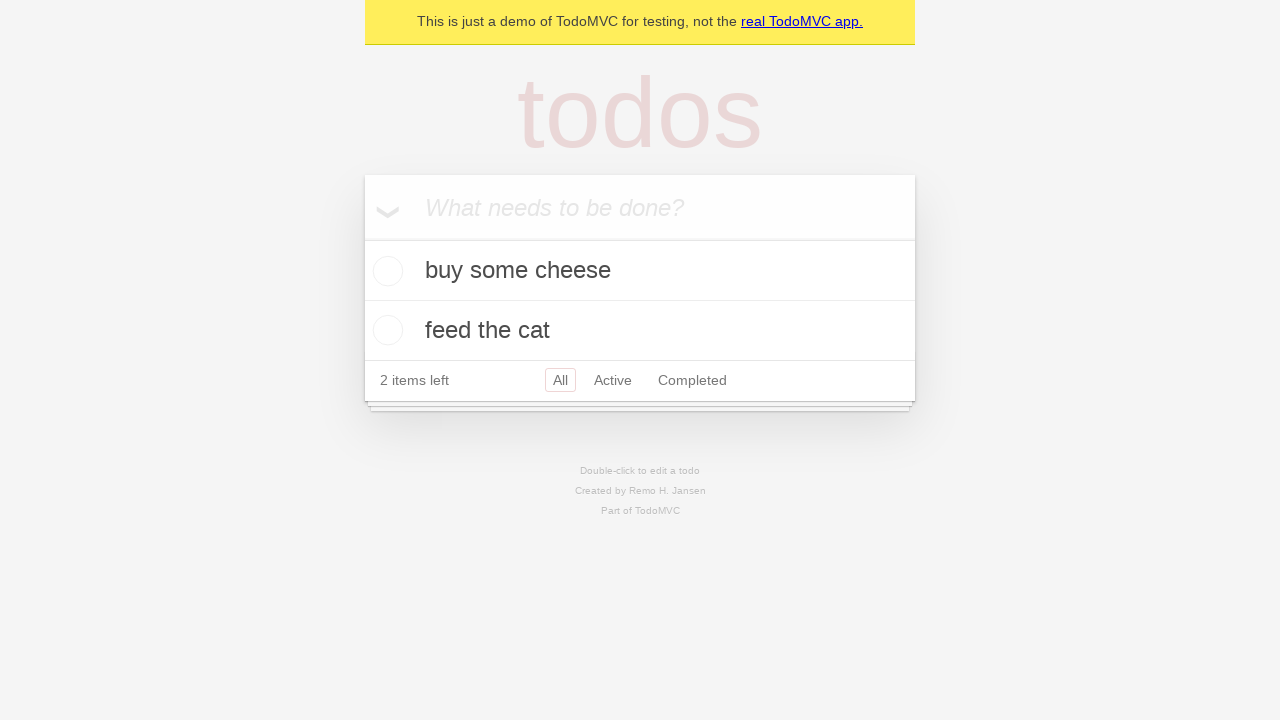

Filled new todo input with 'book a doctors appointment' on .new-todo
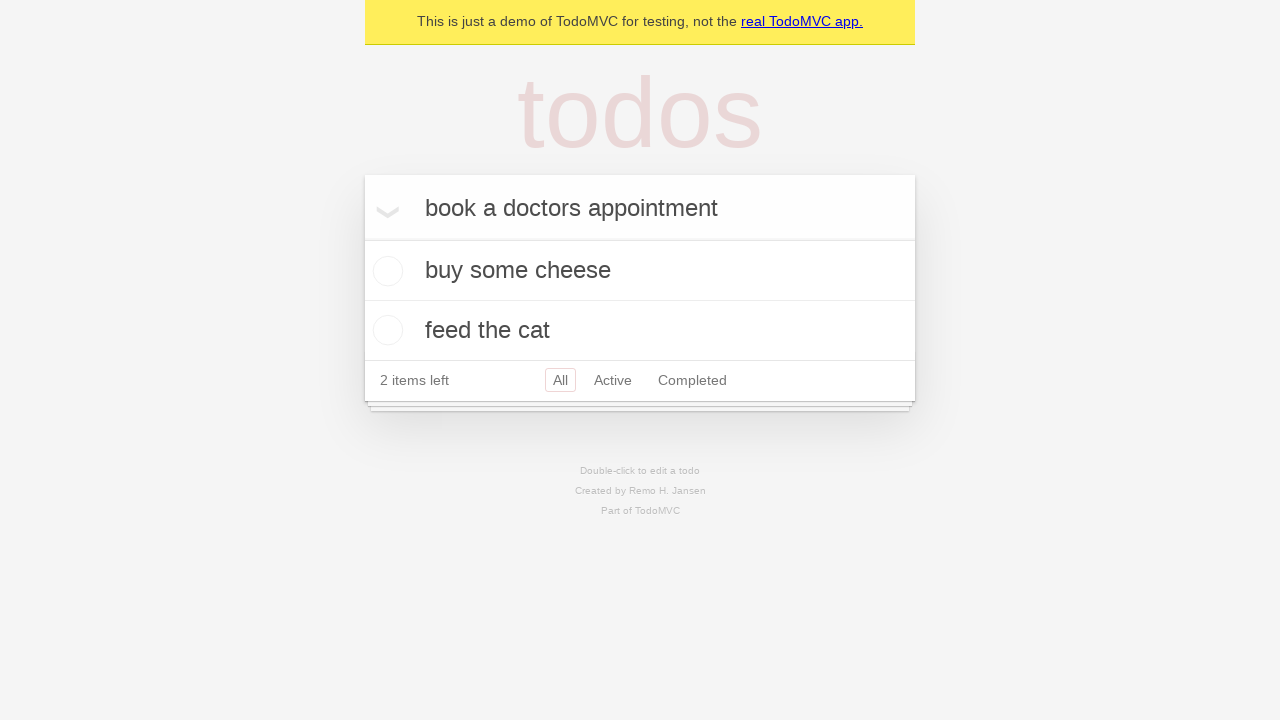

Pressed Enter to create third todo on .new-todo
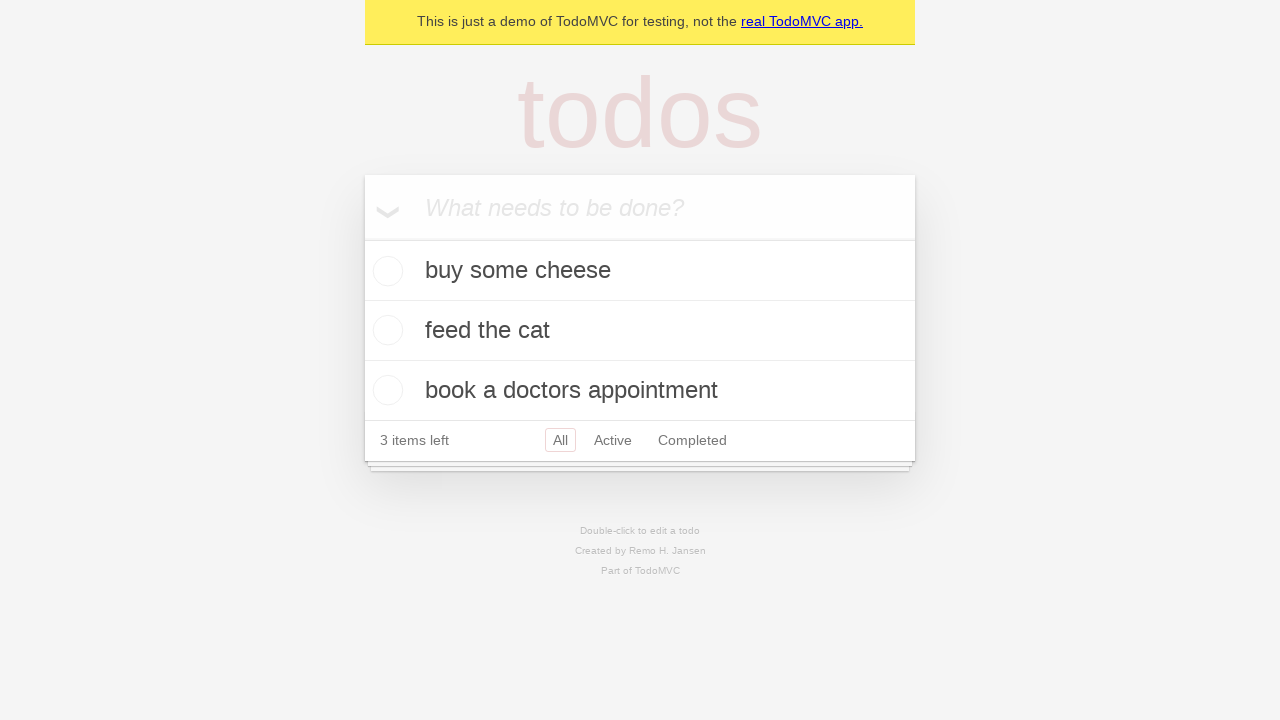

Waited for all 3 todos to be created
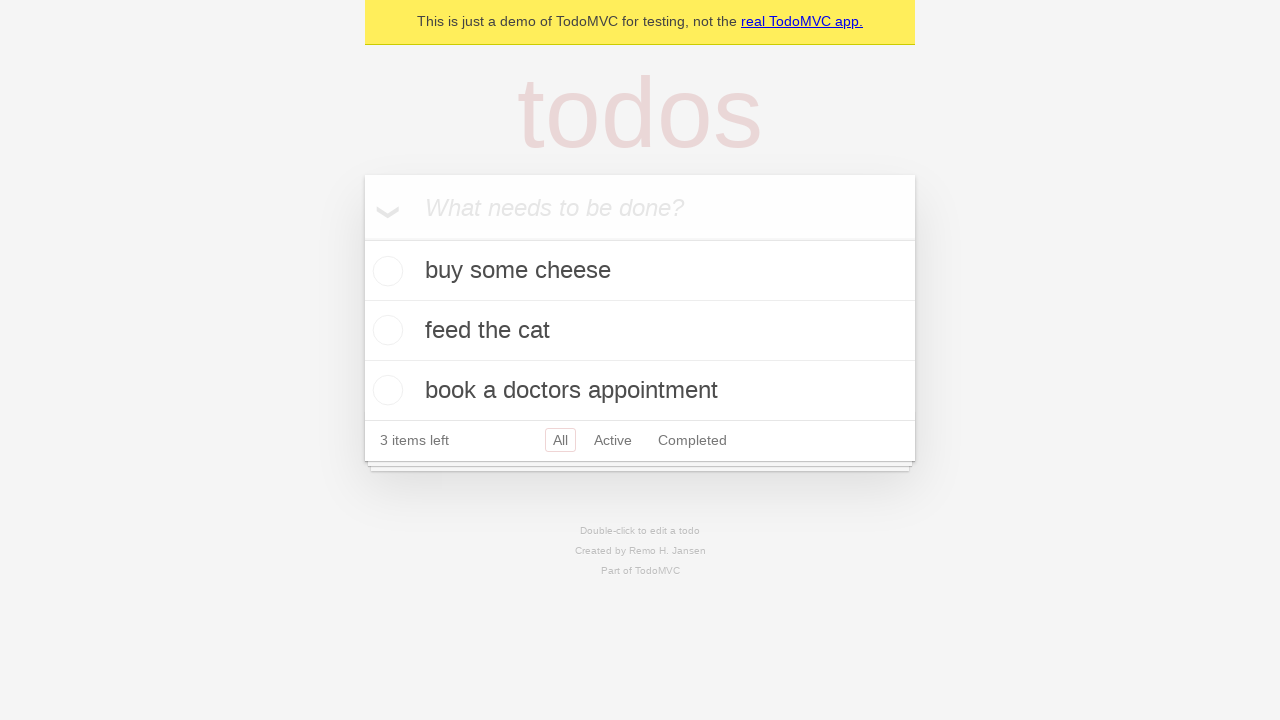

Checked the second todo item at (385, 330) on .todo-list li .toggle >> nth=1
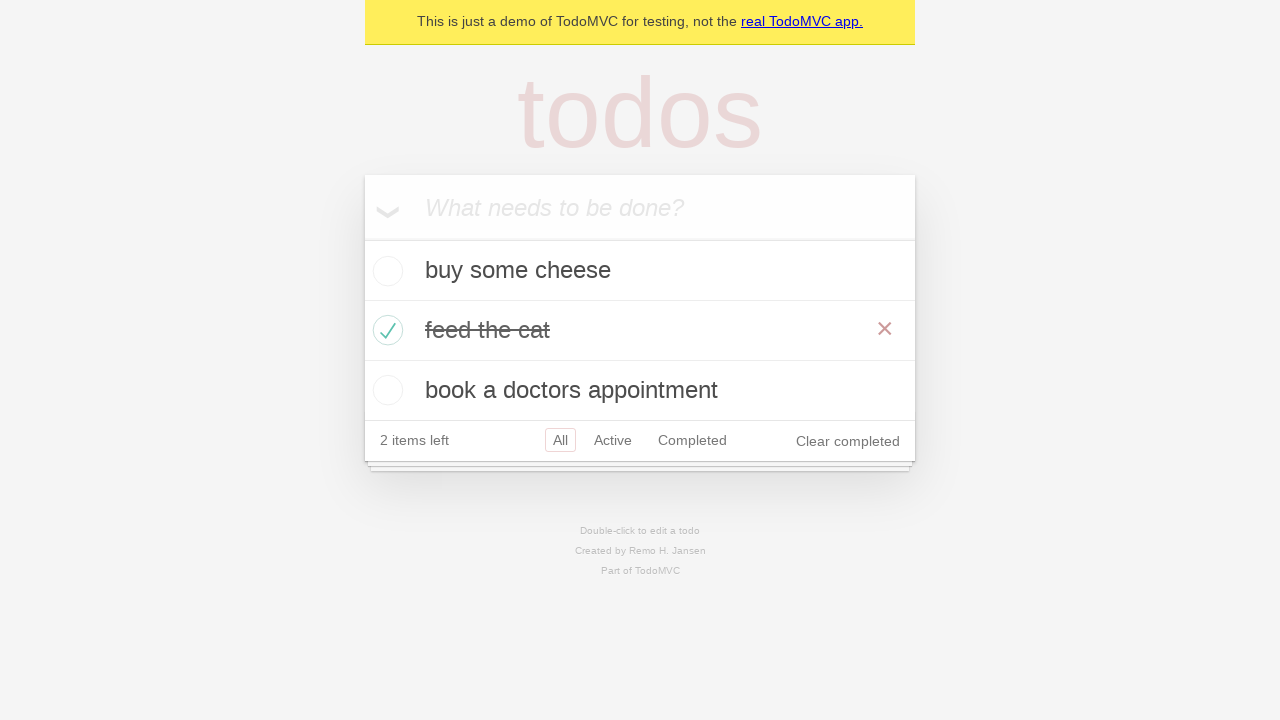

Clicked Active filter to display active todos at (613, 440) on .filters >> text=Active
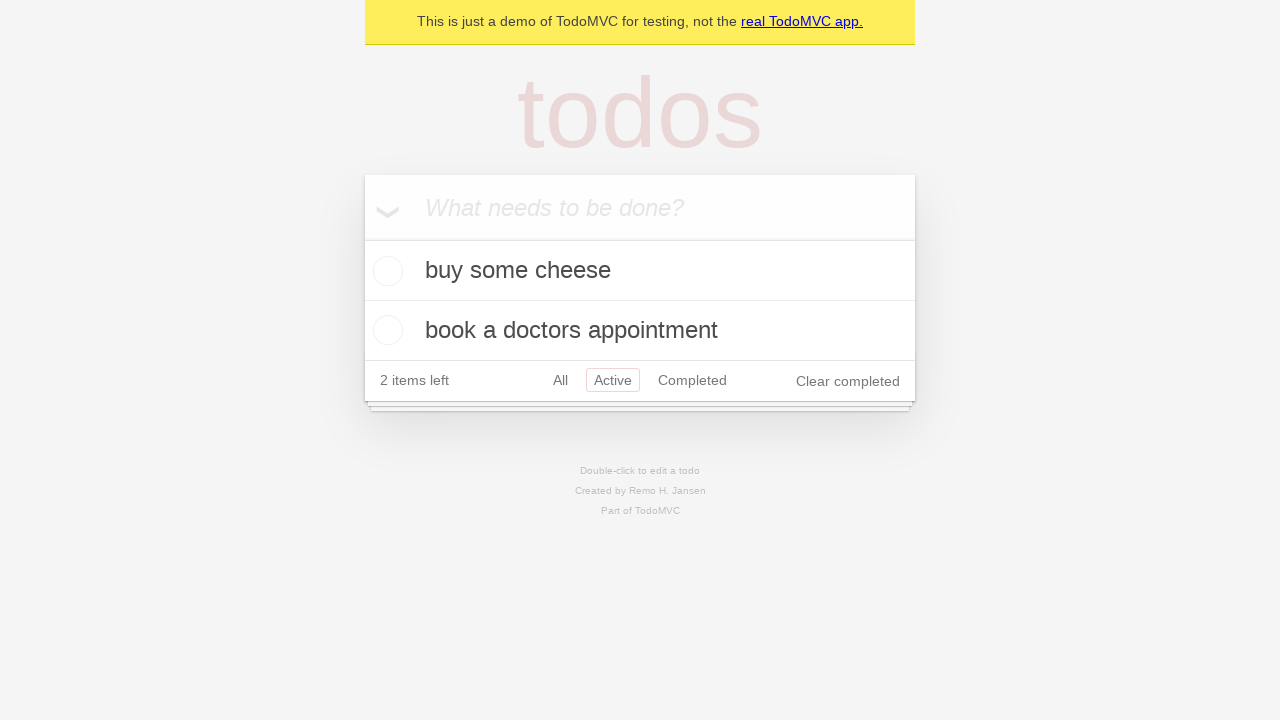

Clicked Completed filter to display completed todos at (692, 380) on .filters >> text=Completed
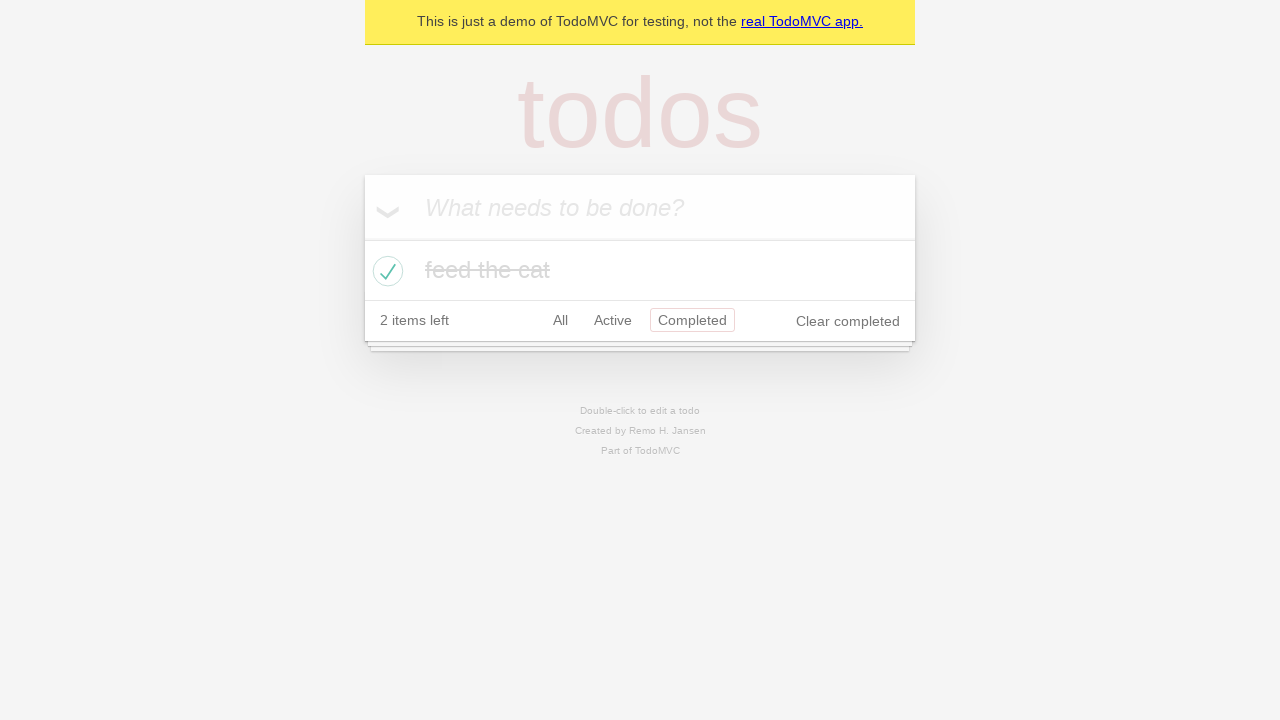

Clicked All filter to display all todos at (560, 320) on .filters >> text=All
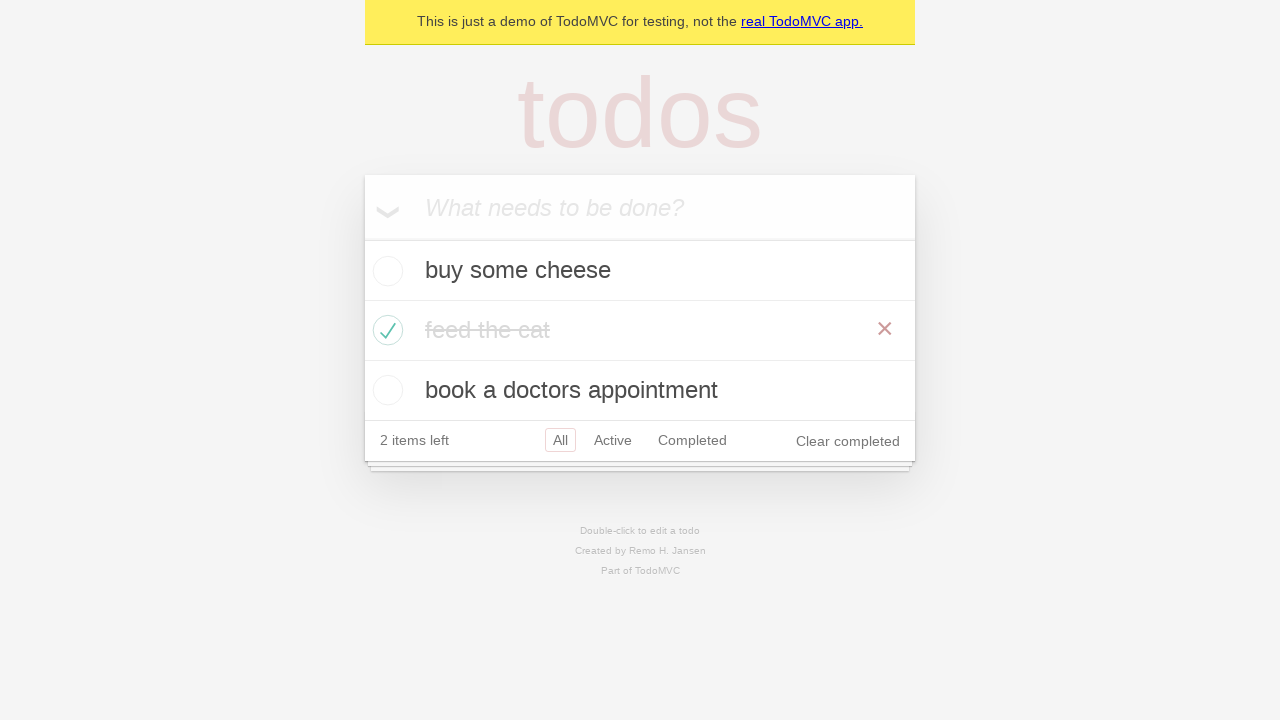

Waited for all 3 todos to be displayed after selecting All filter
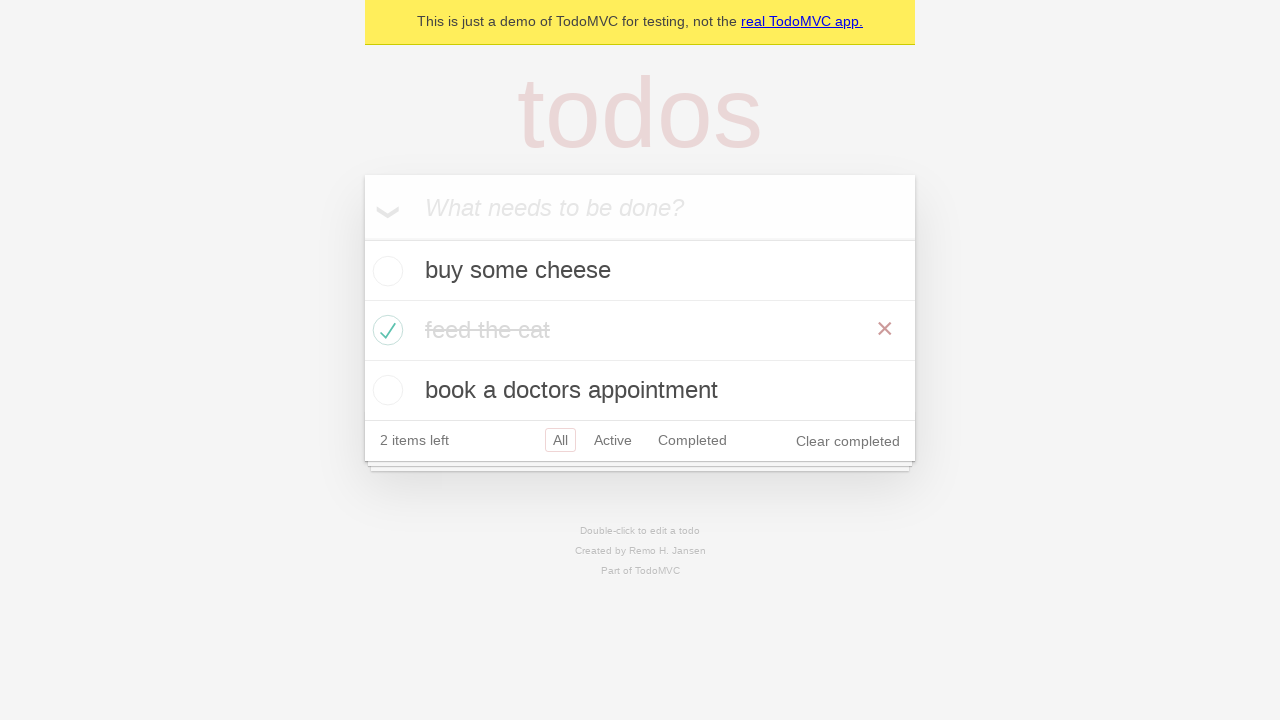

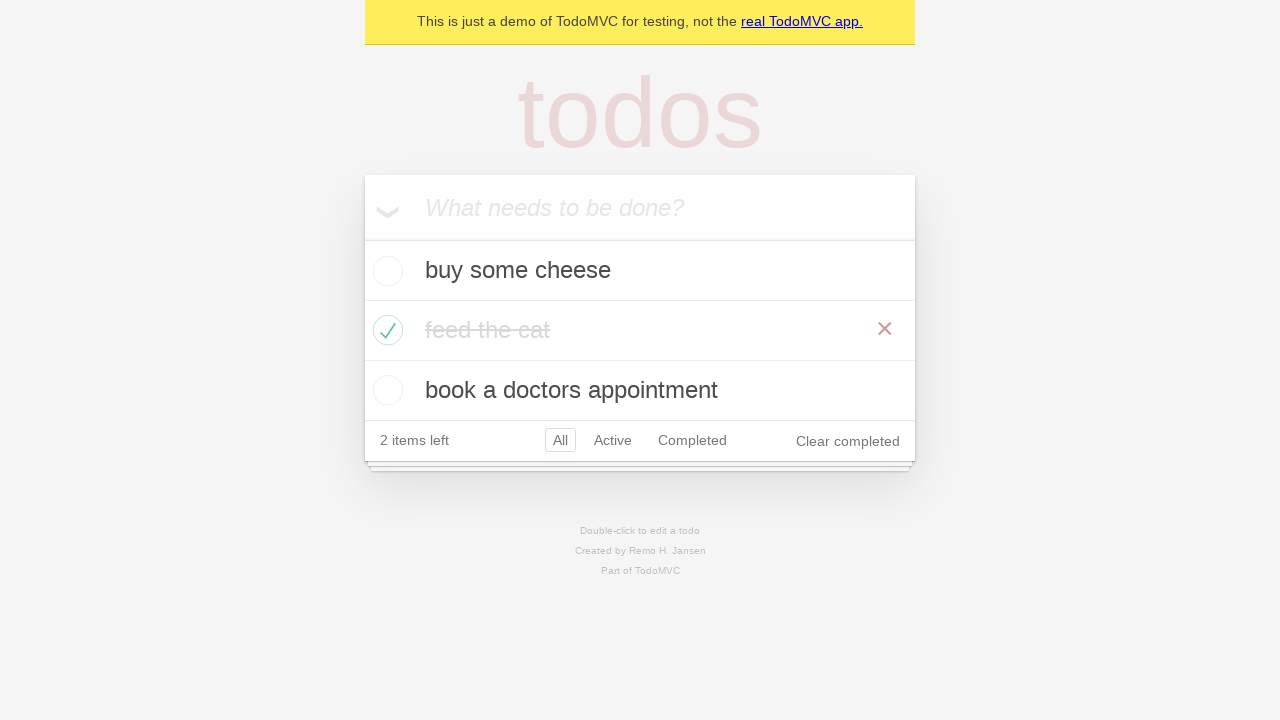